Tests that clicking the "Make Appointment" button redirects unauthenticated users to the login page

Starting URL: https://katalon-demo-cura.herokuapp.com/

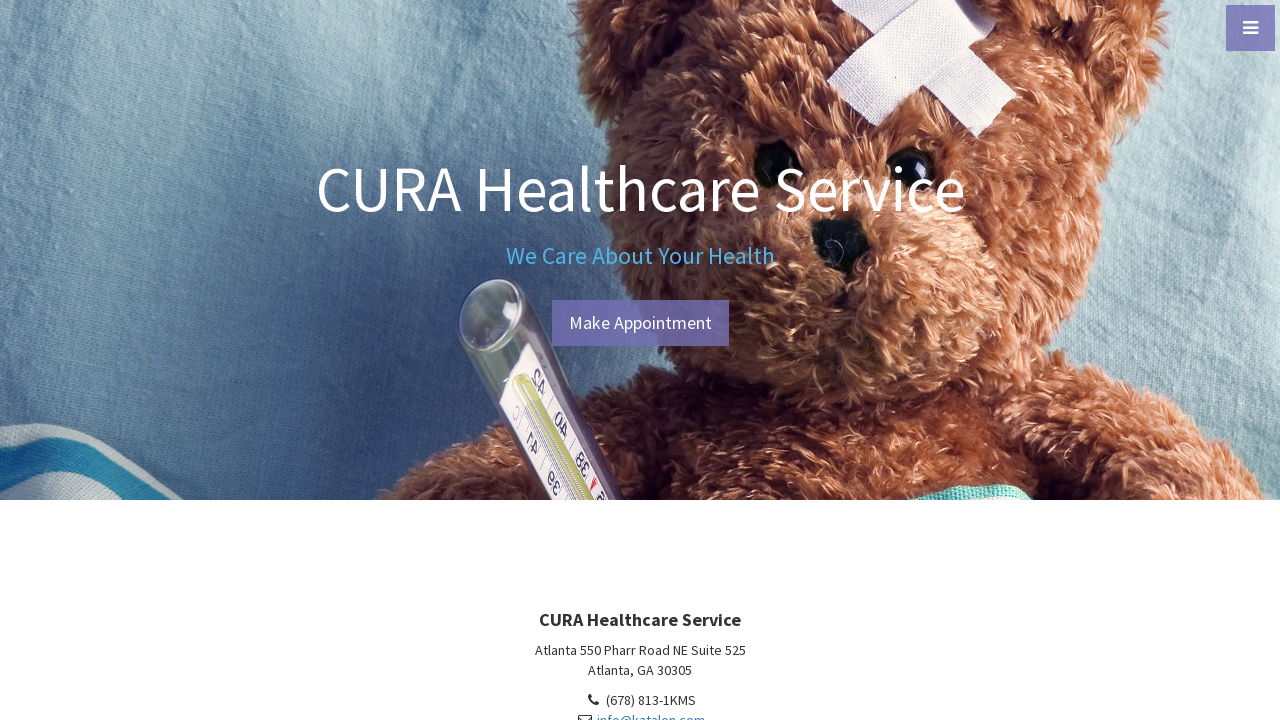

Clicked 'Make Appointment' button at (640, 323) on #btn-make-appointment
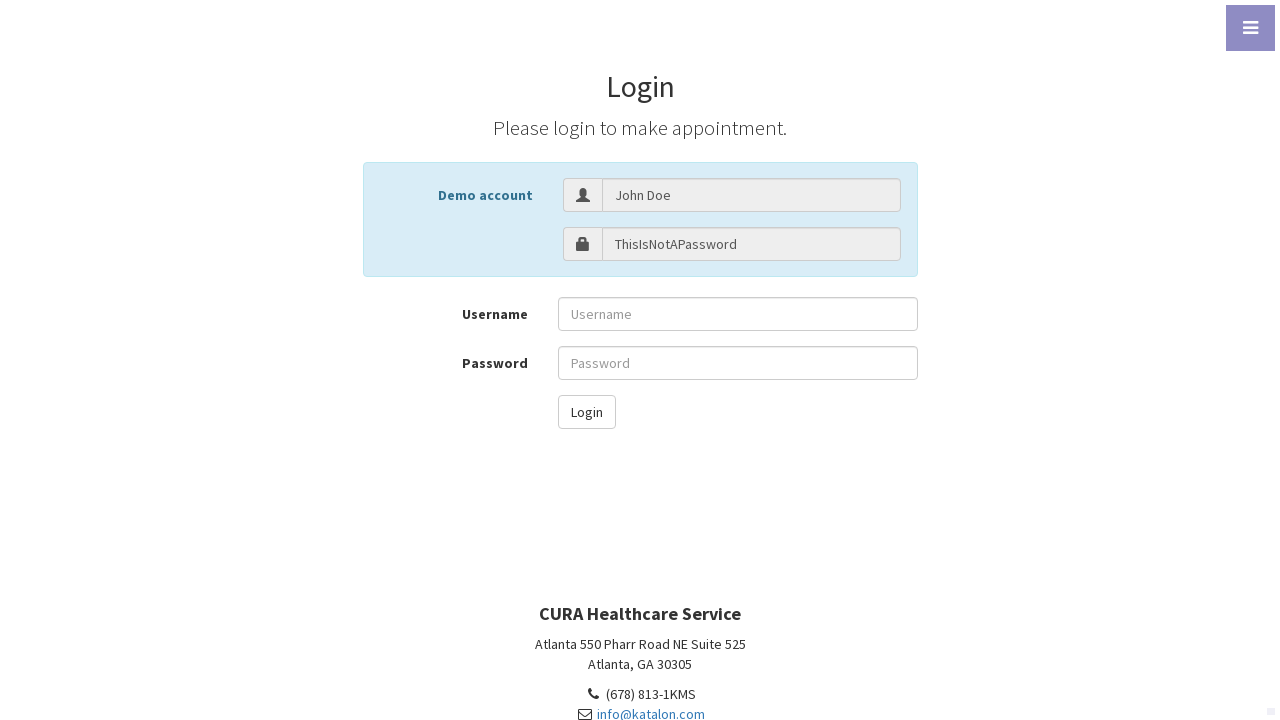

Unauthenticated user redirected to login page
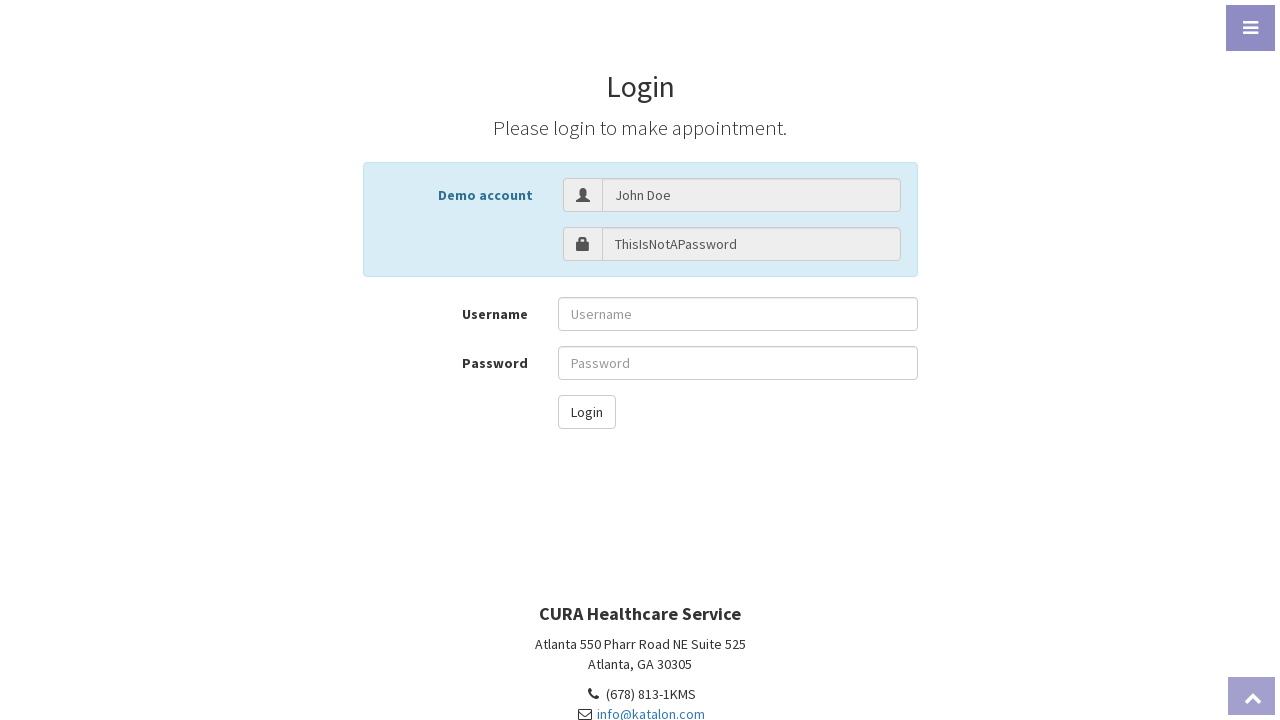

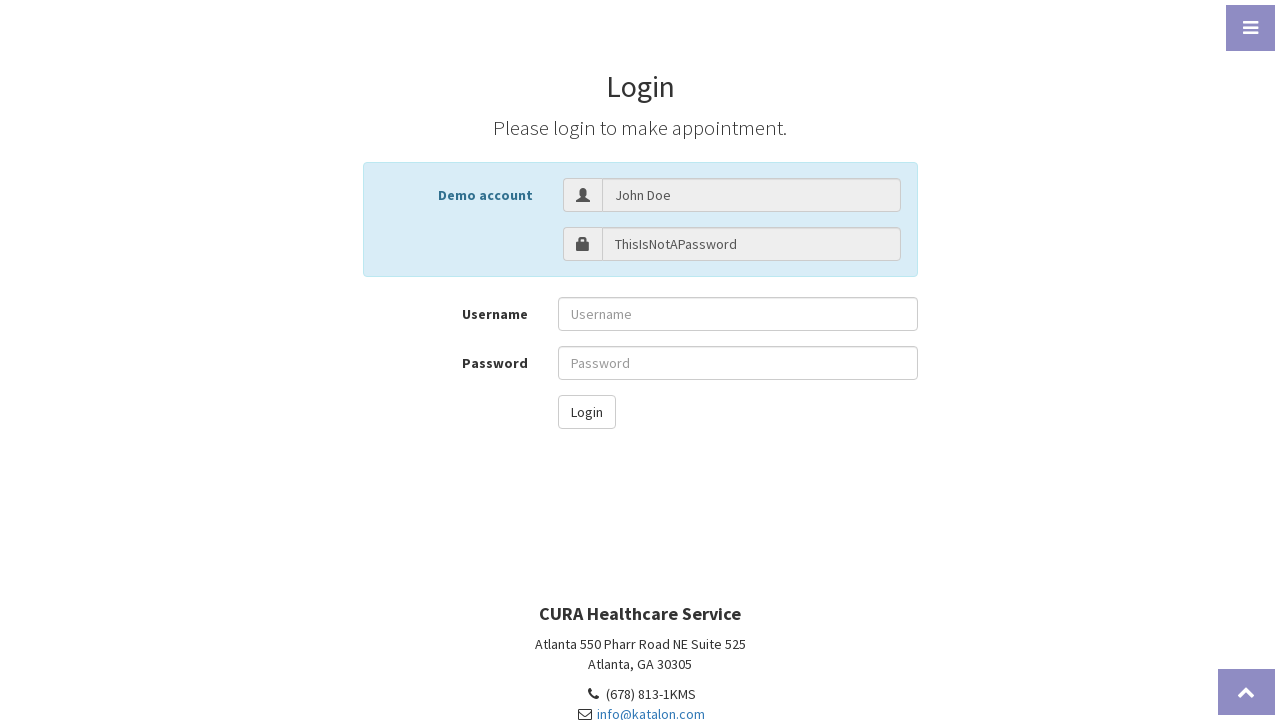